Tests that todo data persists after page reload

Starting URL: https://demo.playwright.dev/todomvc

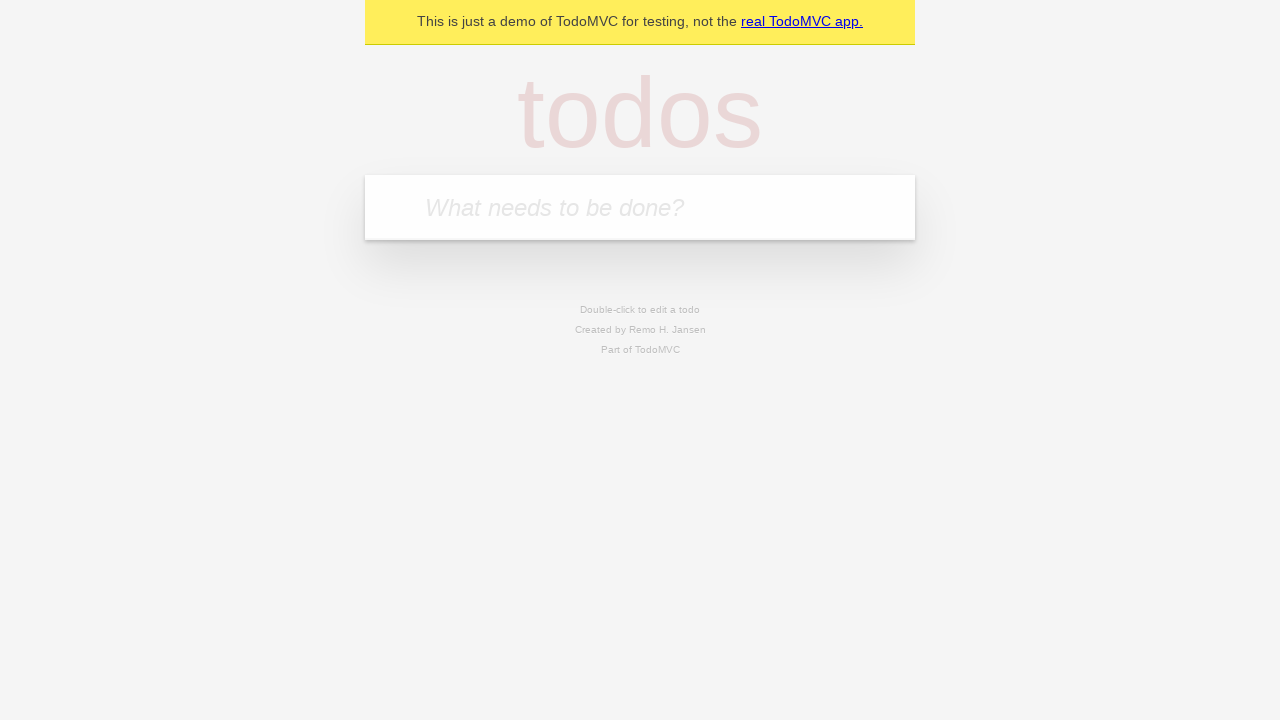

Filled todo input with 'buy some cheese' on internal:attr=[placeholder="What needs to be done?"i]
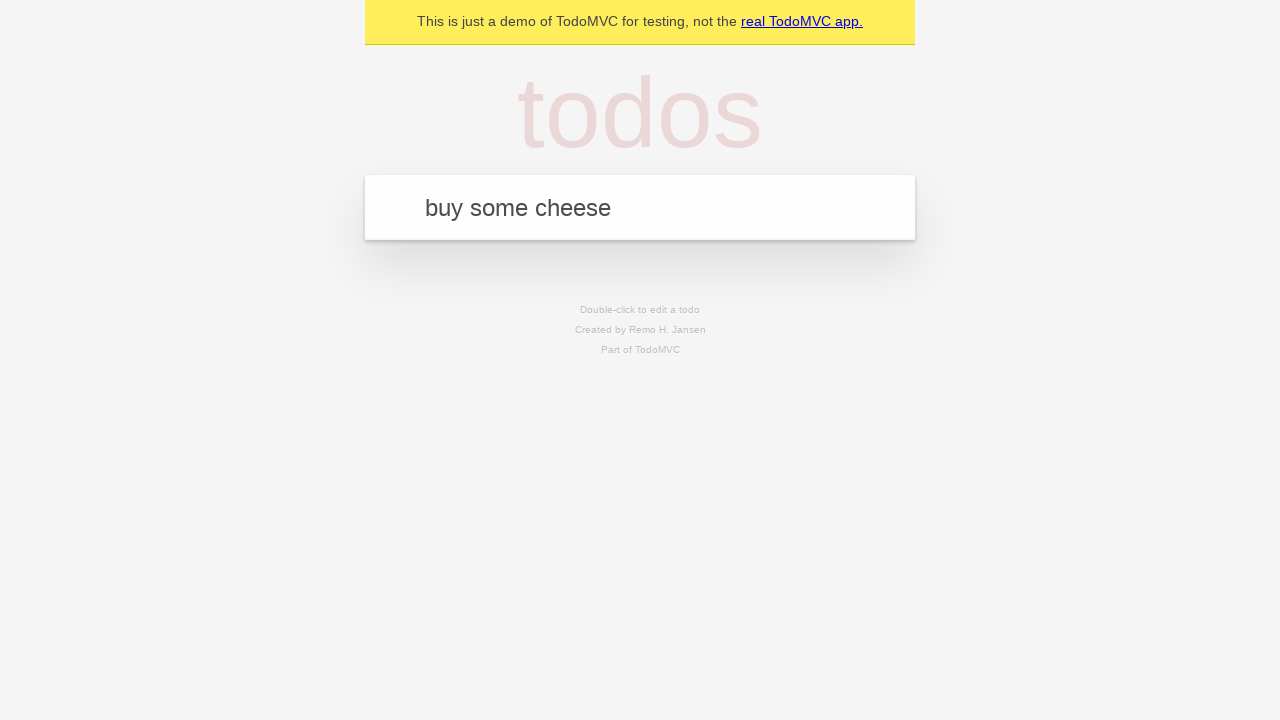

Pressed Enter to create first todo on internal:attr=[placeholder="What needs to be done?"i]
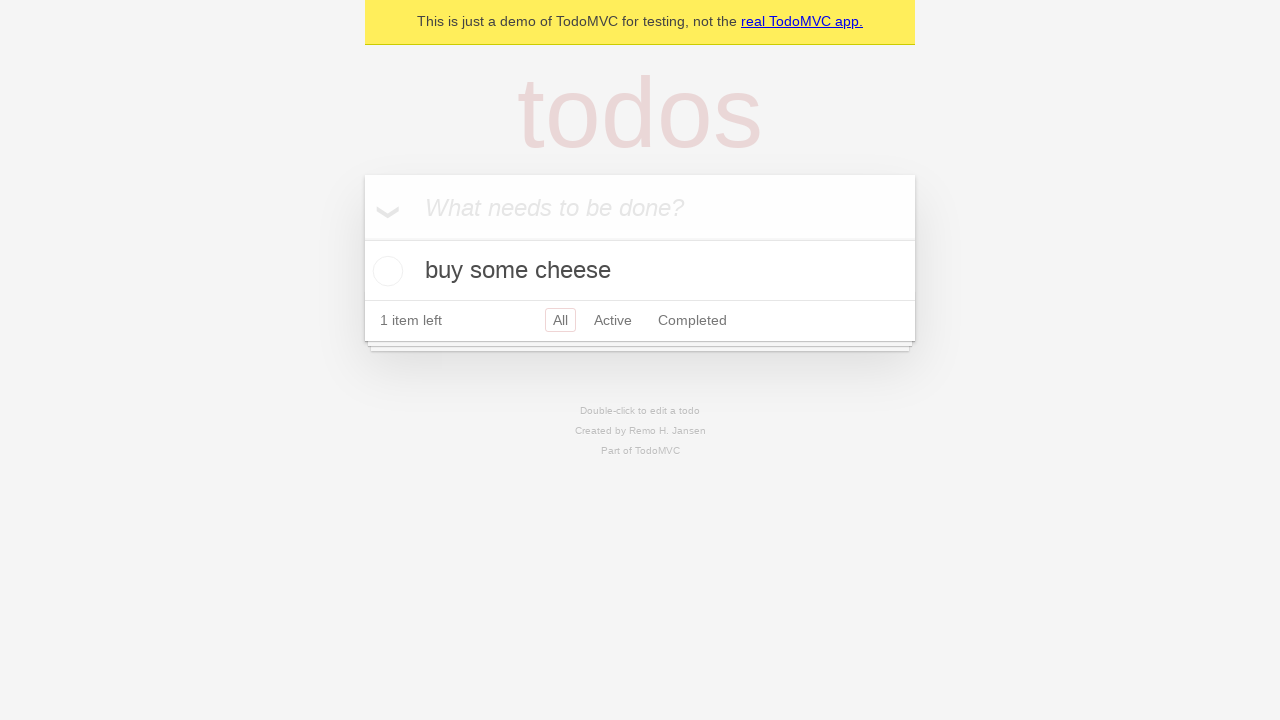

Filled todo input with 'feed the cat' on internal:attr=[placeholder="What needs to be done?"i]
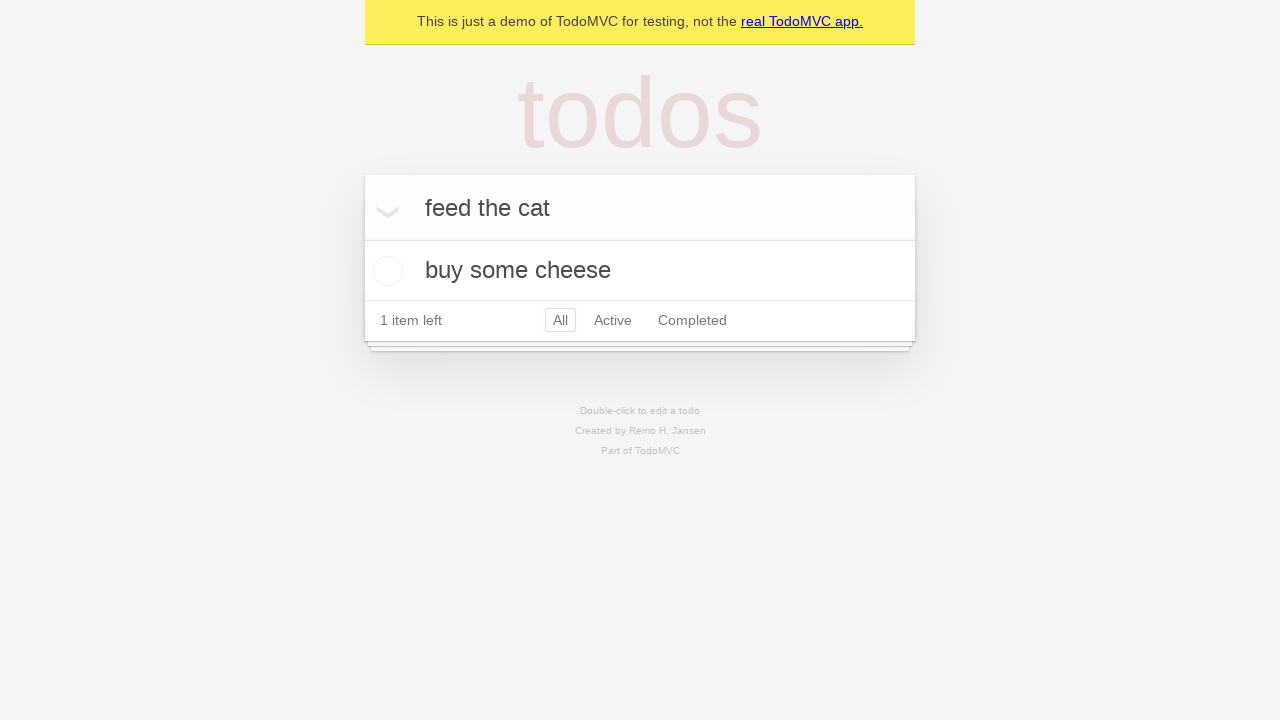

Pressed Enter to create second todo on internal:attr=[placeholder="What needs to be done?"i]
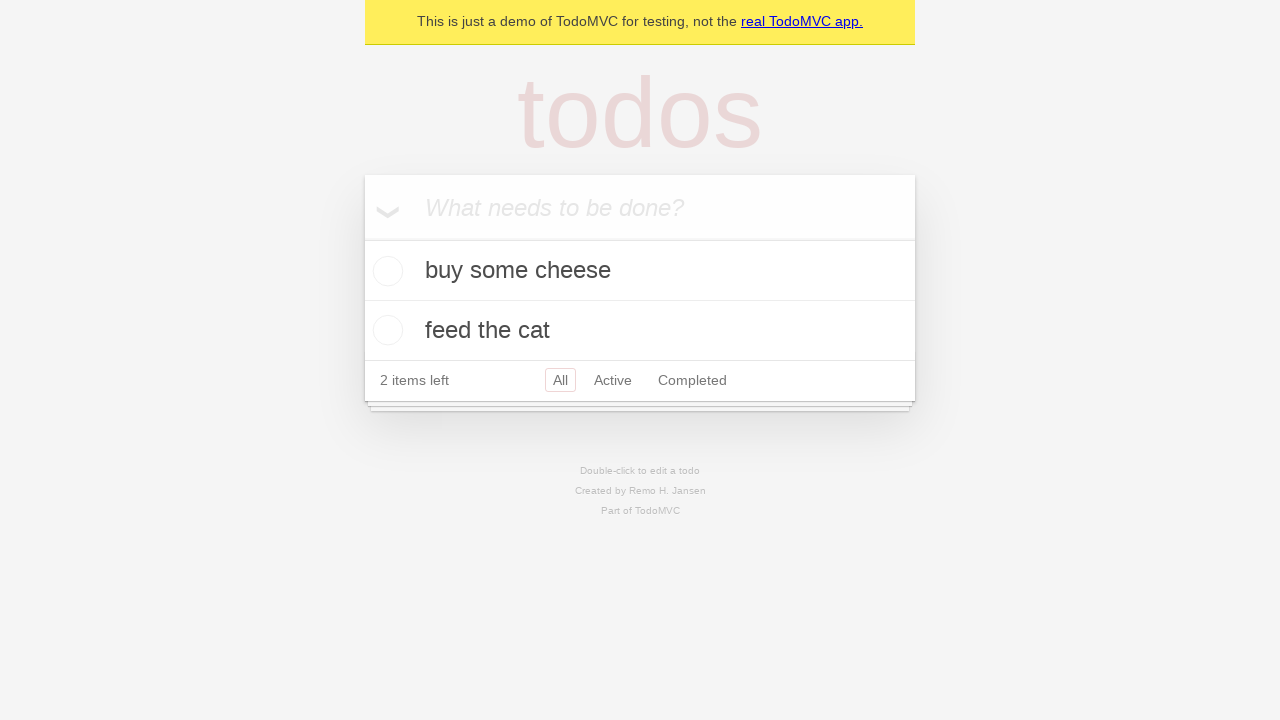

Checked first todo item 'buy some cheese' at (385, 271) on internal:testid=[data-testid="todo-item"s] >> nth=0 >> internal:role=checkbox
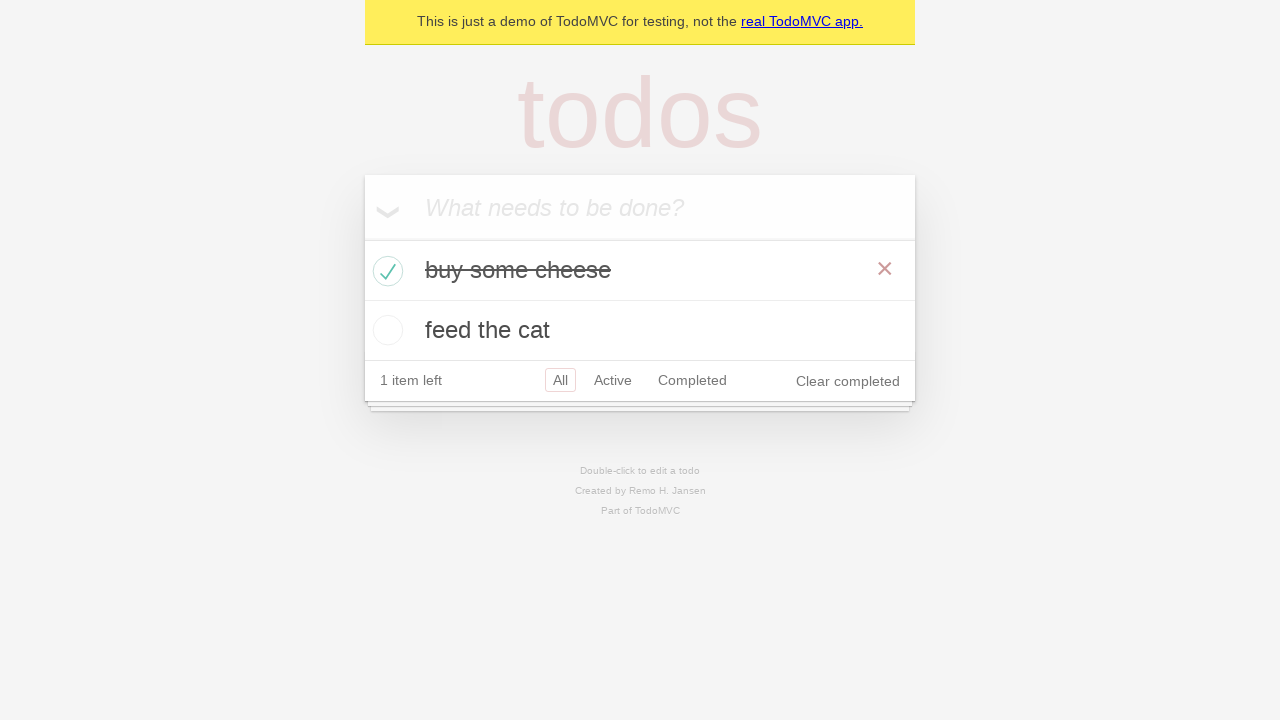

Reloaded page to test data persistence
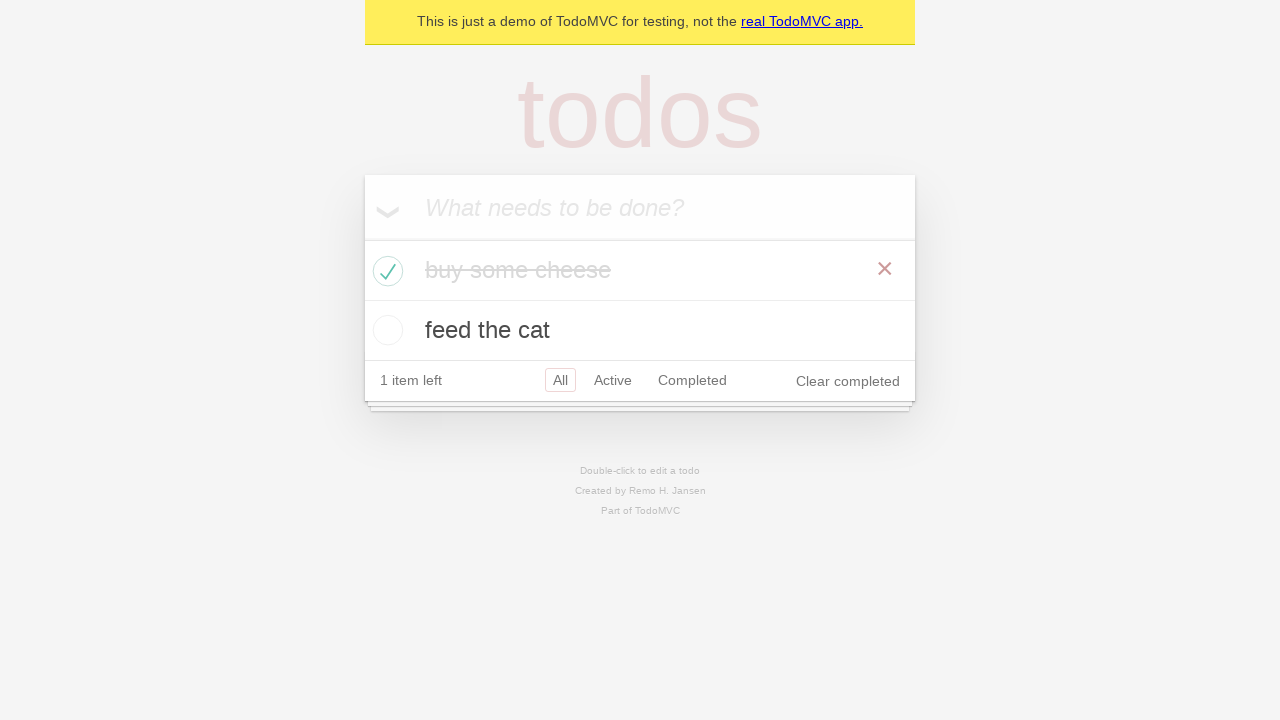

Waited for todos to load after page reload
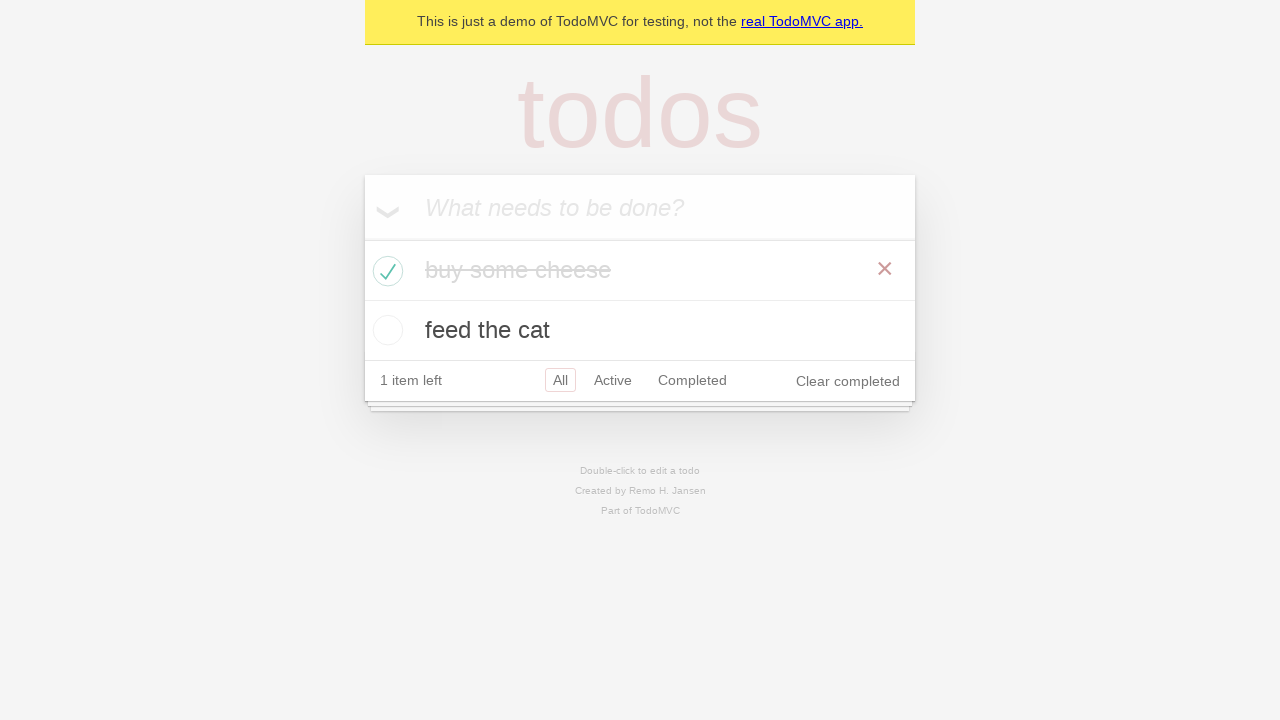

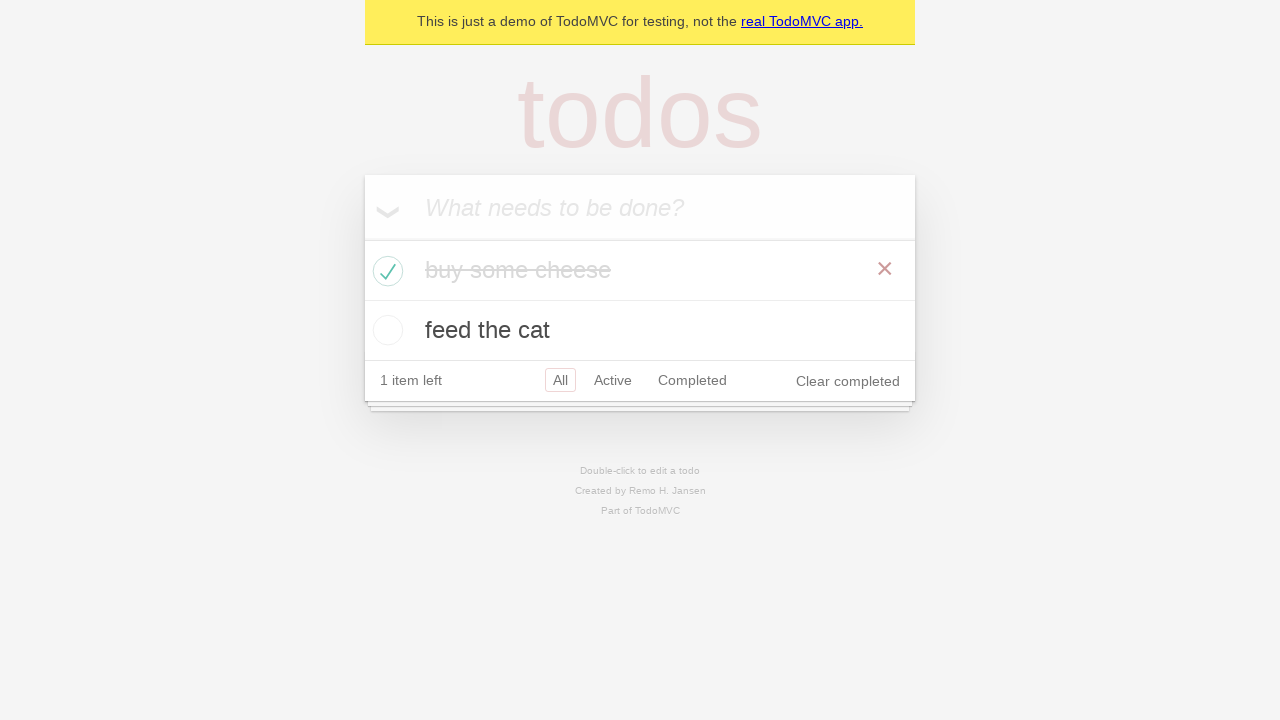